Tests handling of JavaScript prompt dialog with dynamic user input, accepting the prompt with custom text and verifying it displays correctly

Starting URL: https://practice.cydeo.com/javascript_alerts

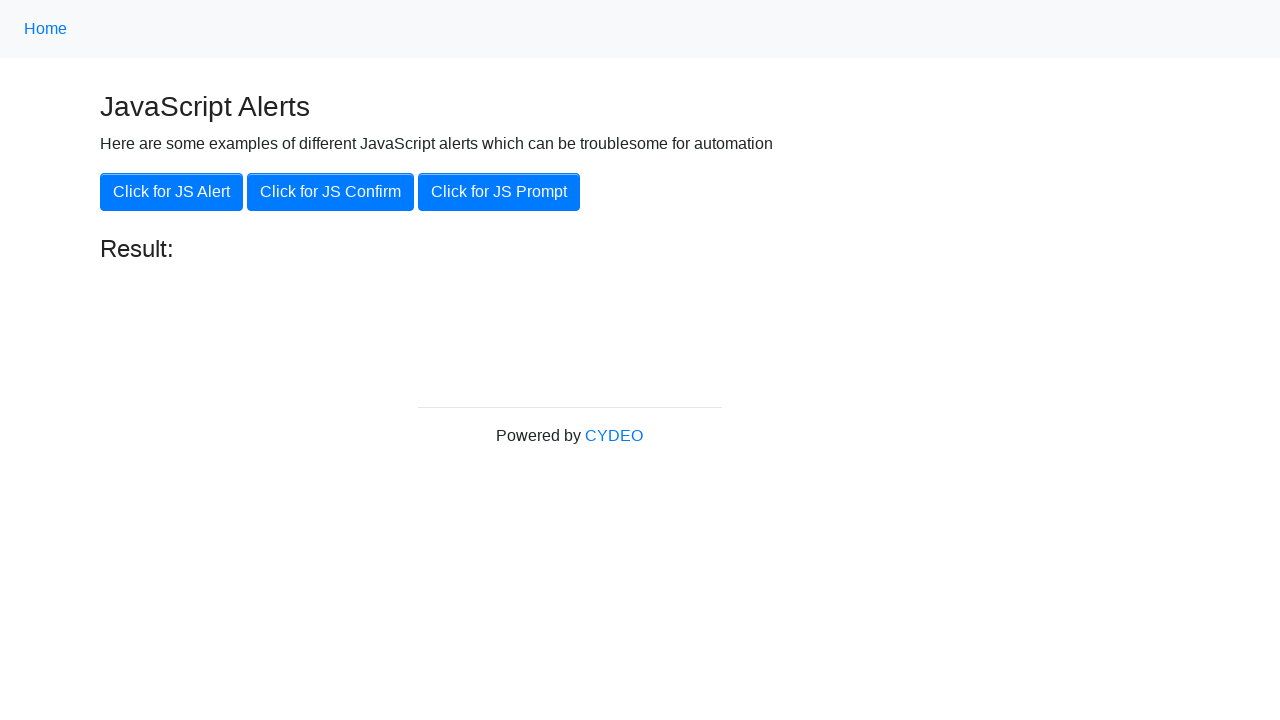

Set up dialog handler to accept prompt with dynamic text input
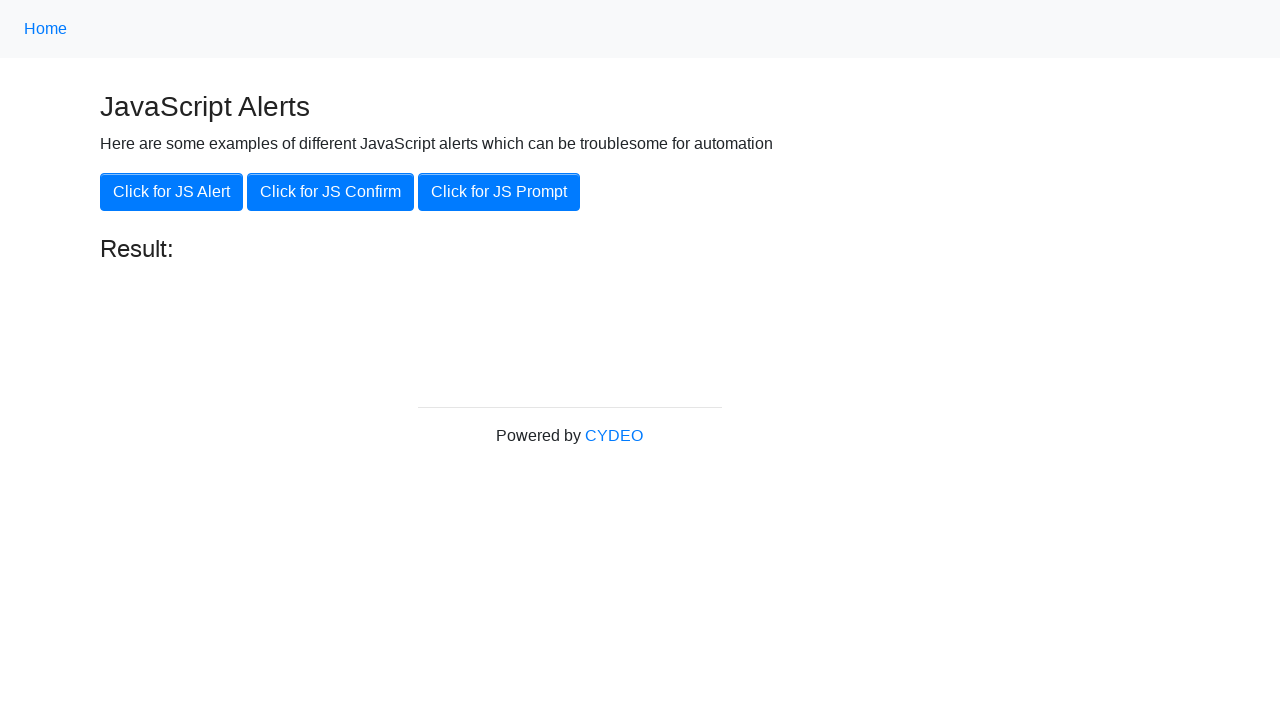

Clicked the prompt button to trigger JavaScript prompt dialog at (499, 192) on xpath=//button[@onclick='jsPrompt()']
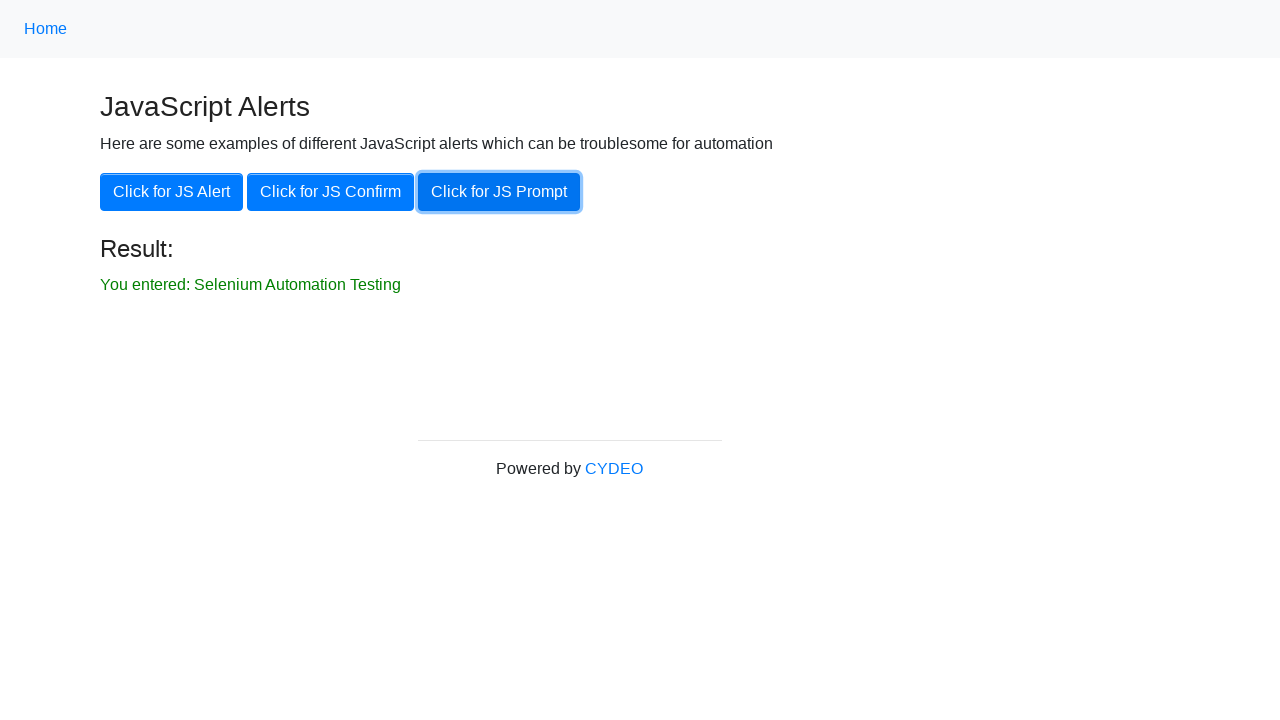

Verified that the prompt dialog accepted the custom input 'Selenium Automation Testing' and result is displayed
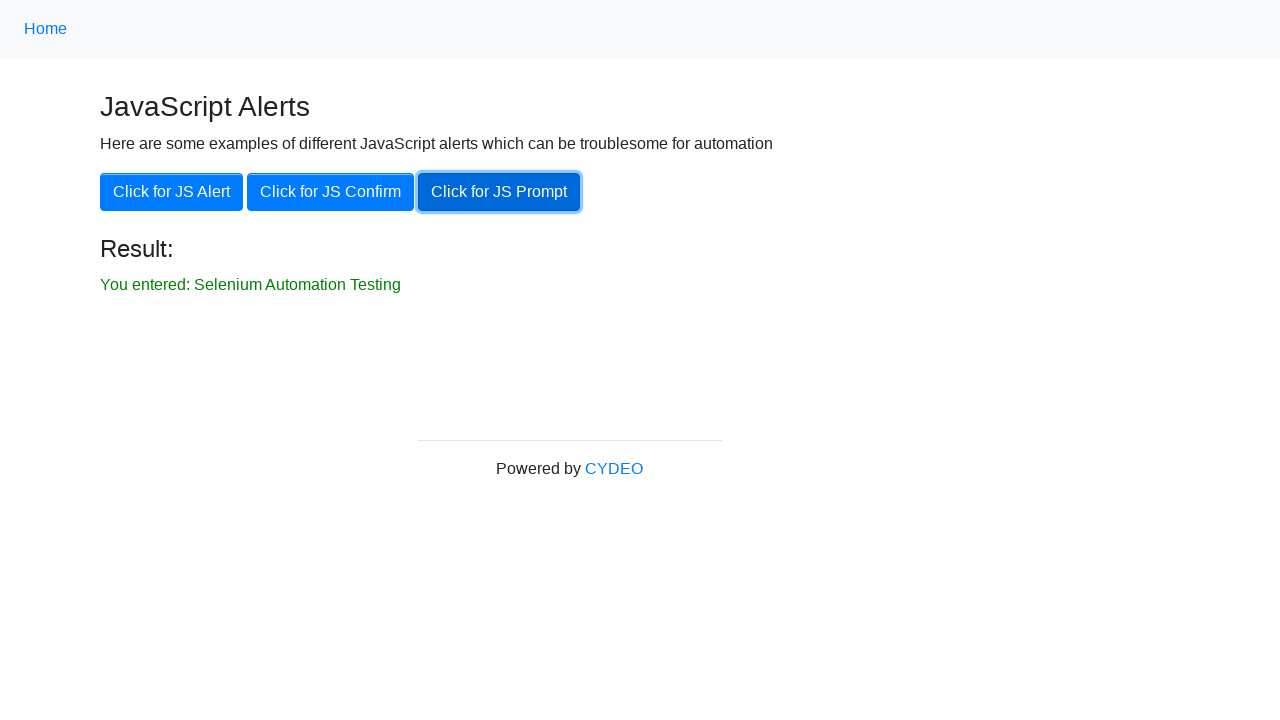

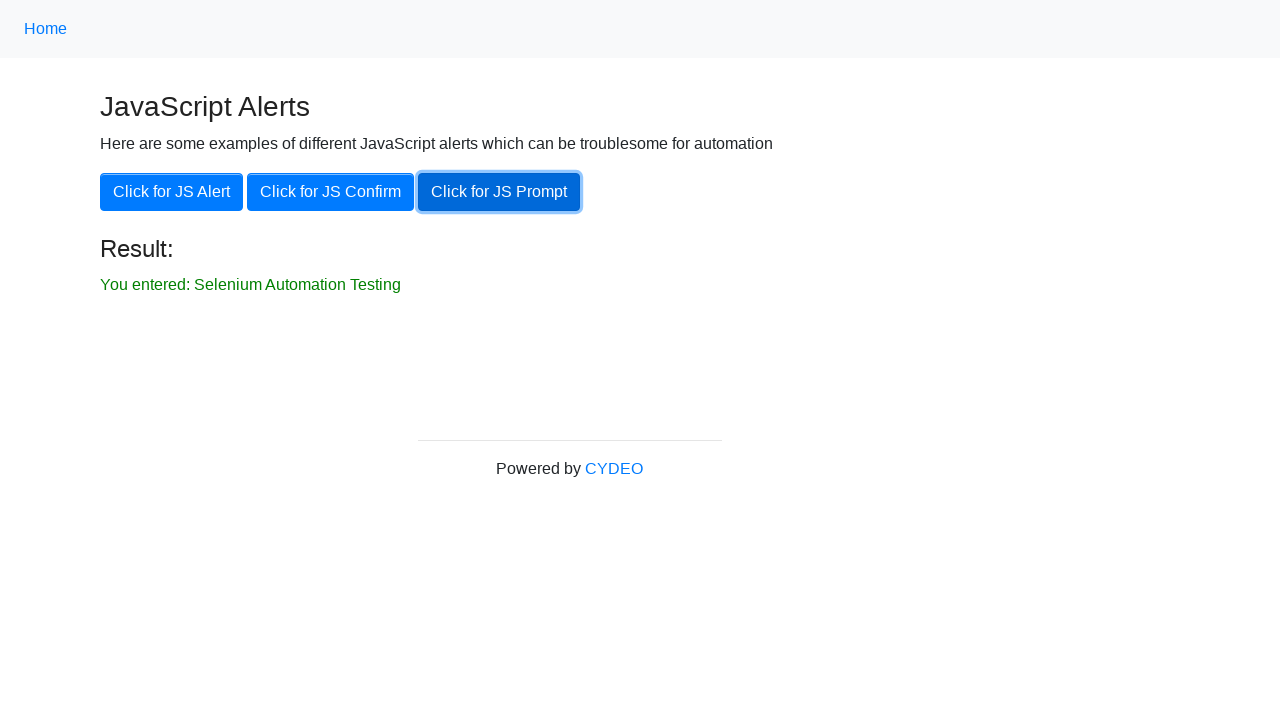